Tests checkbox functionality on a sample testing site by clicking on the Performance and Automation checkboxes.

Starting URL: https://artoftesting.com/samplesiteforselenium

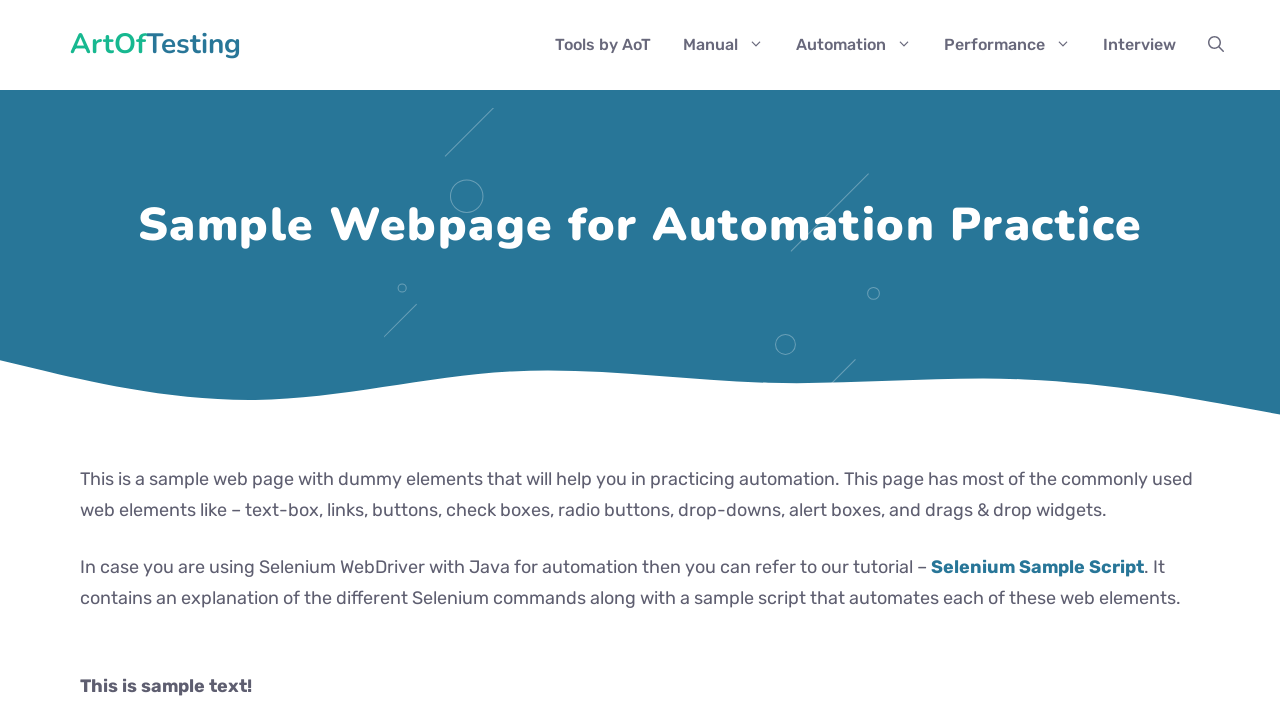

Clicked on Performance checkbox at (86, 360) on .Performance
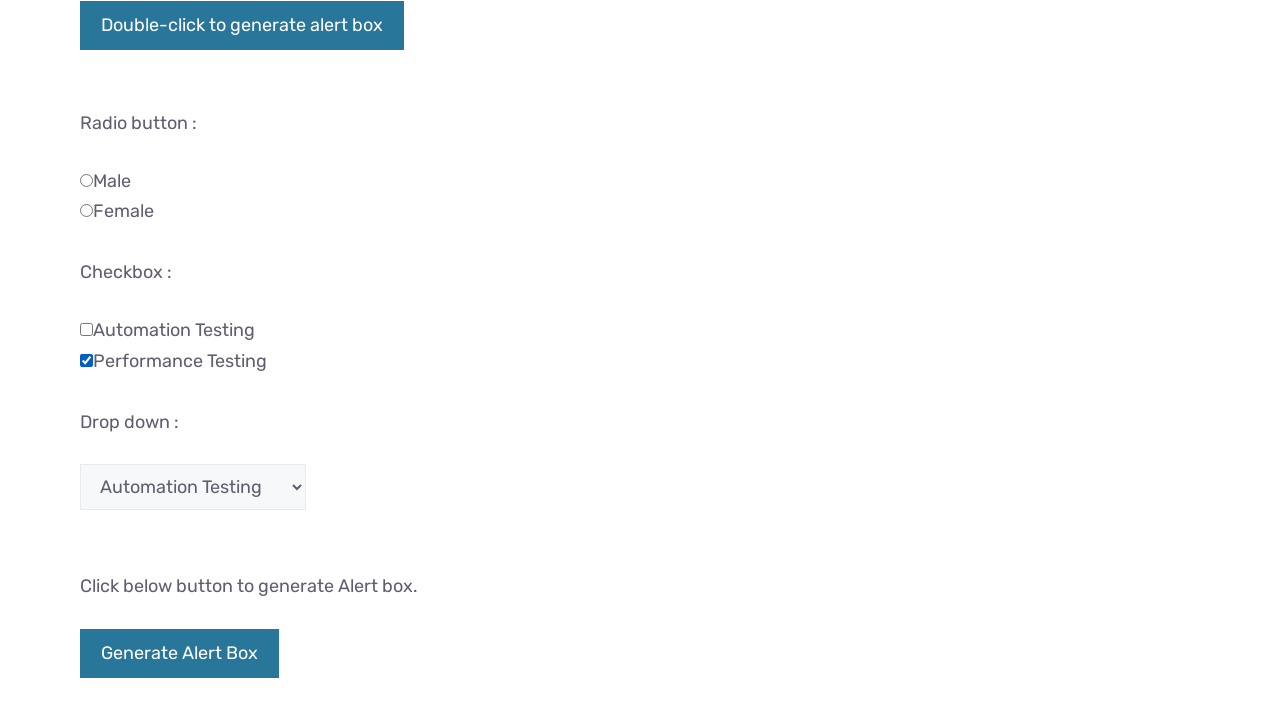

Clicked on Automation checkbox at (86, 329) on .Automation
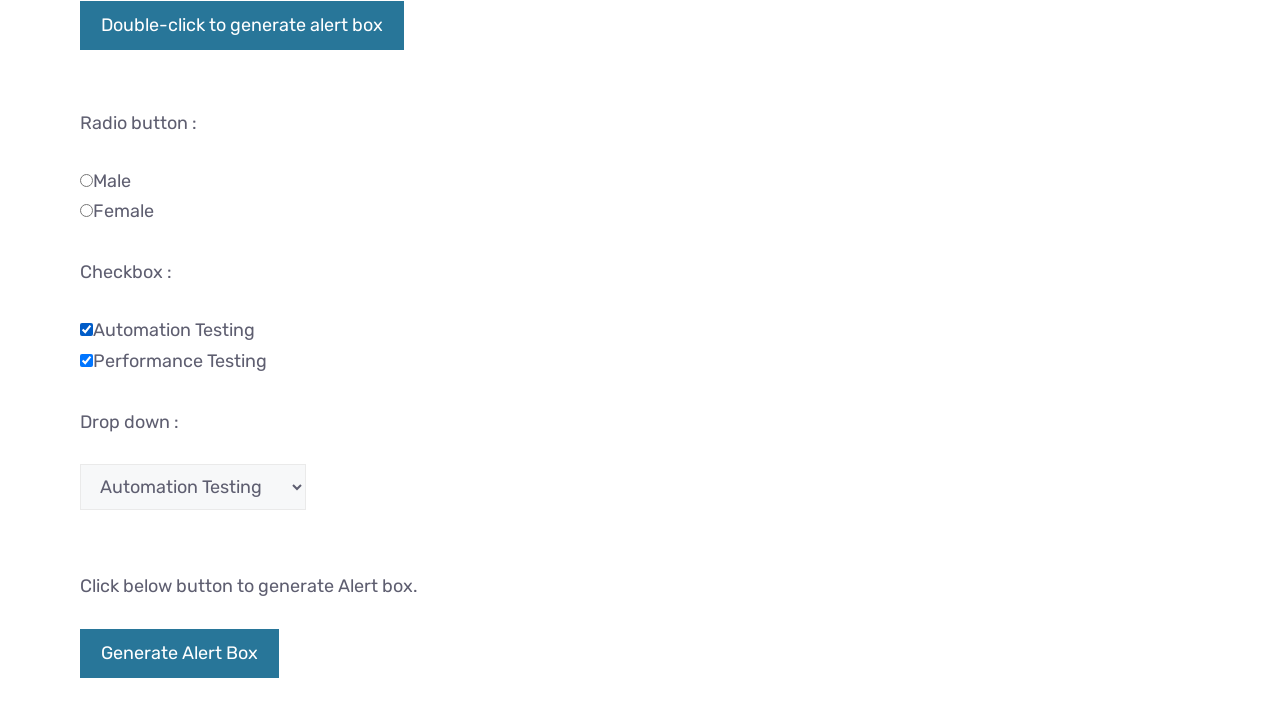

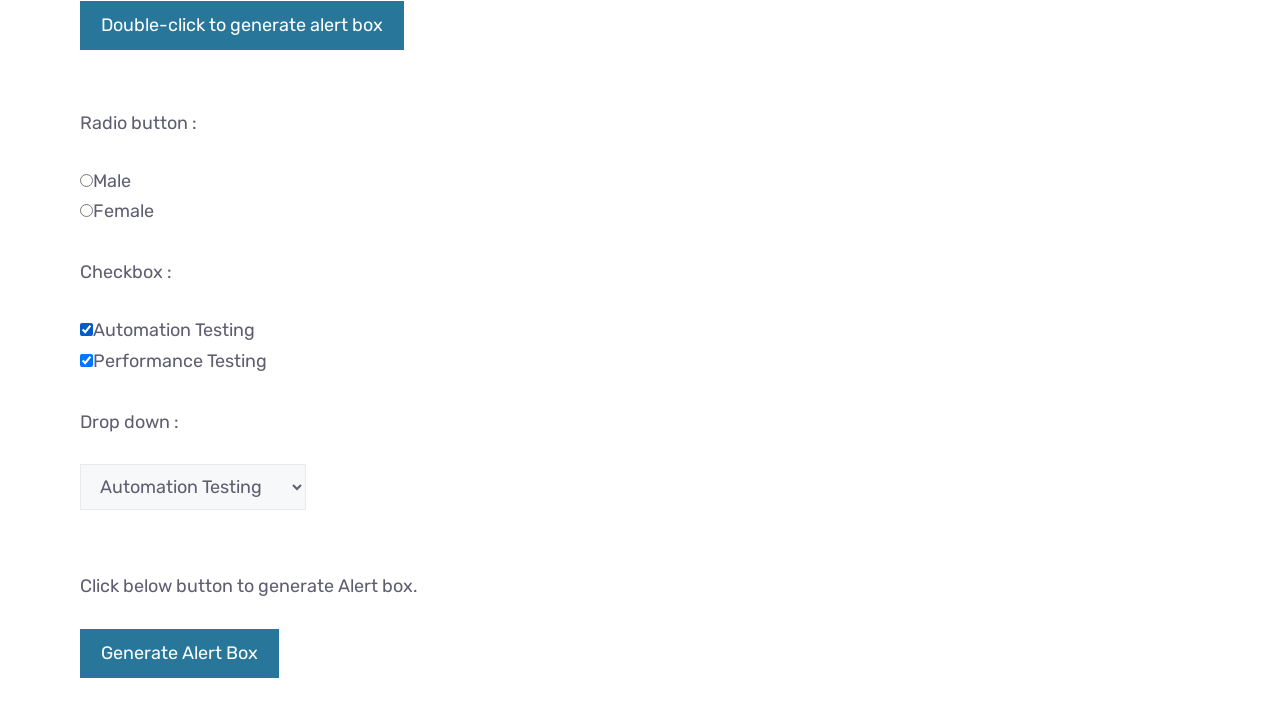